Tests day selection from date of birth dropdown by selecting day 20

Starting URL: https://demo.automationtesting.in/Register.html

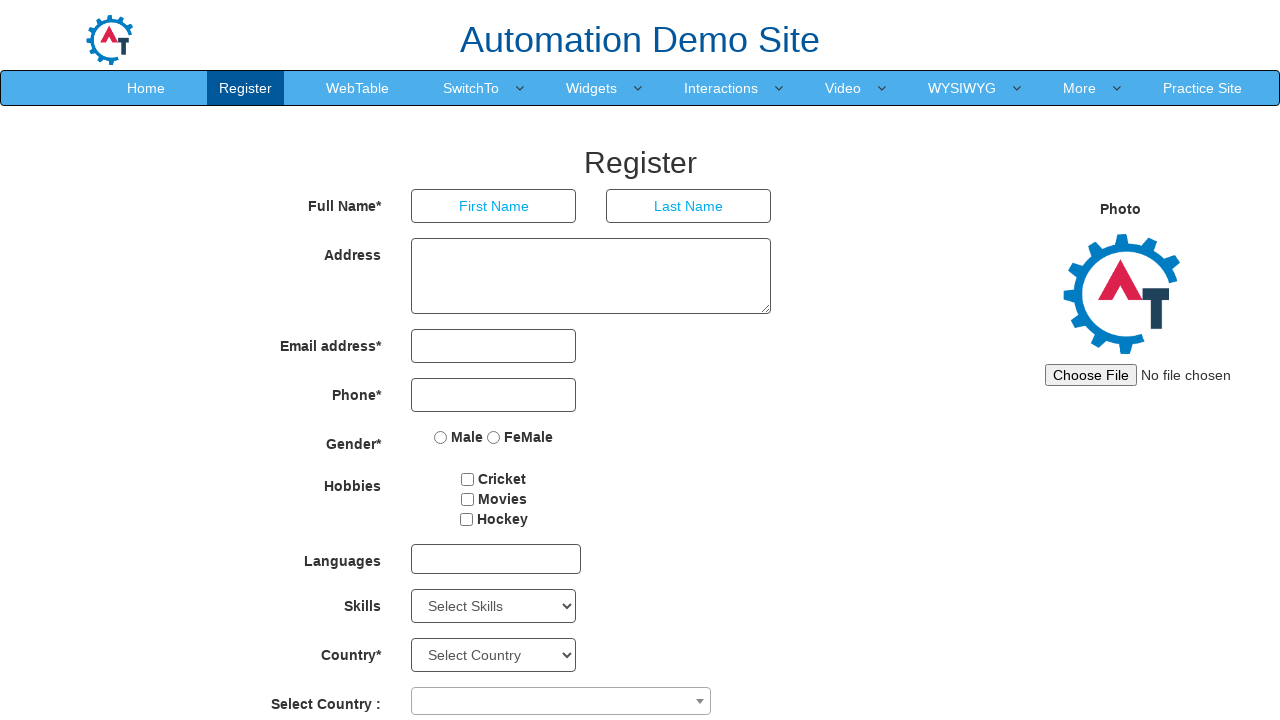

Clicked on day dropdown at (762, 463) on select[placeholder='Day']
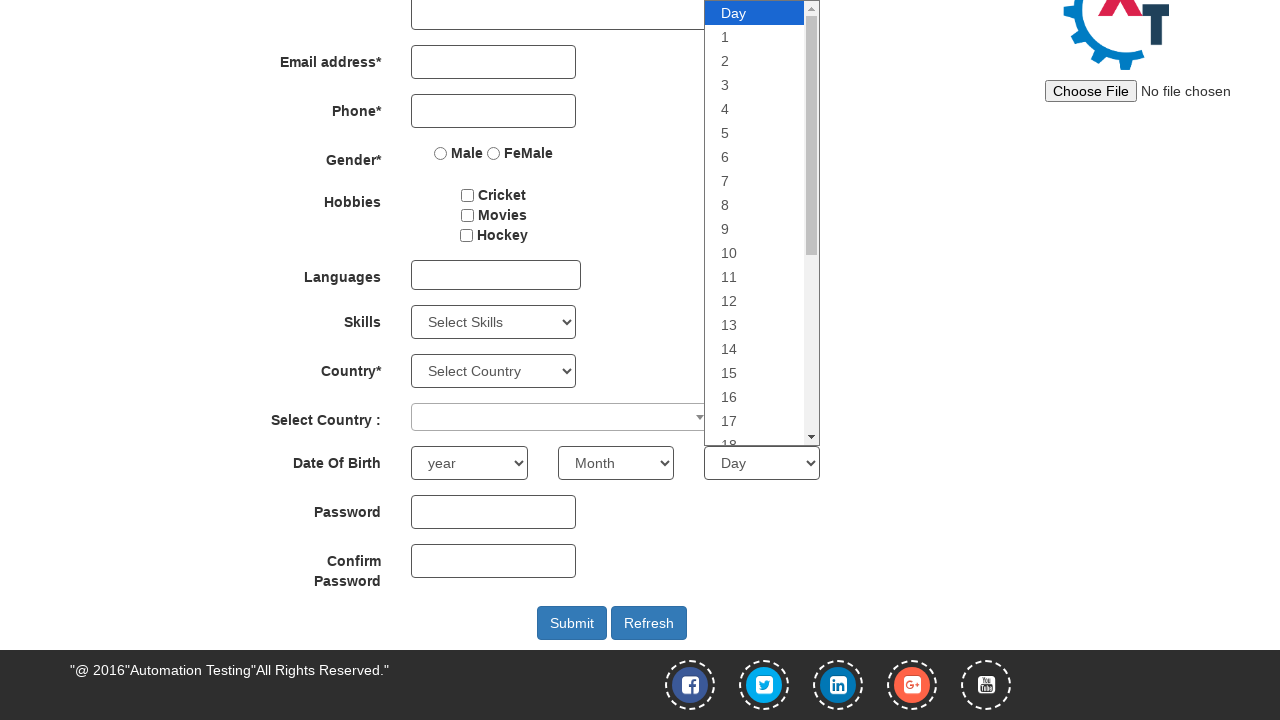

Selected day 20 from dropdown options on select[placeholder='Day']
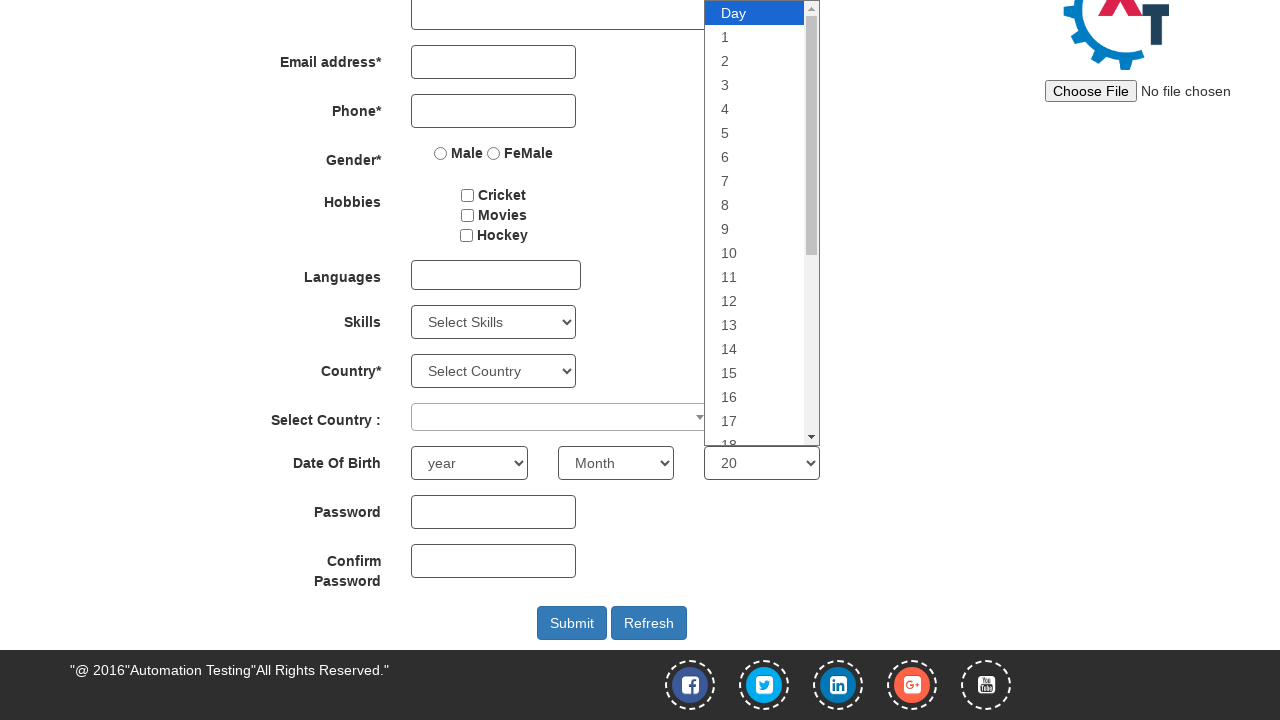

Clicked outside dropdown to close it at (640, 360) on div.container.center
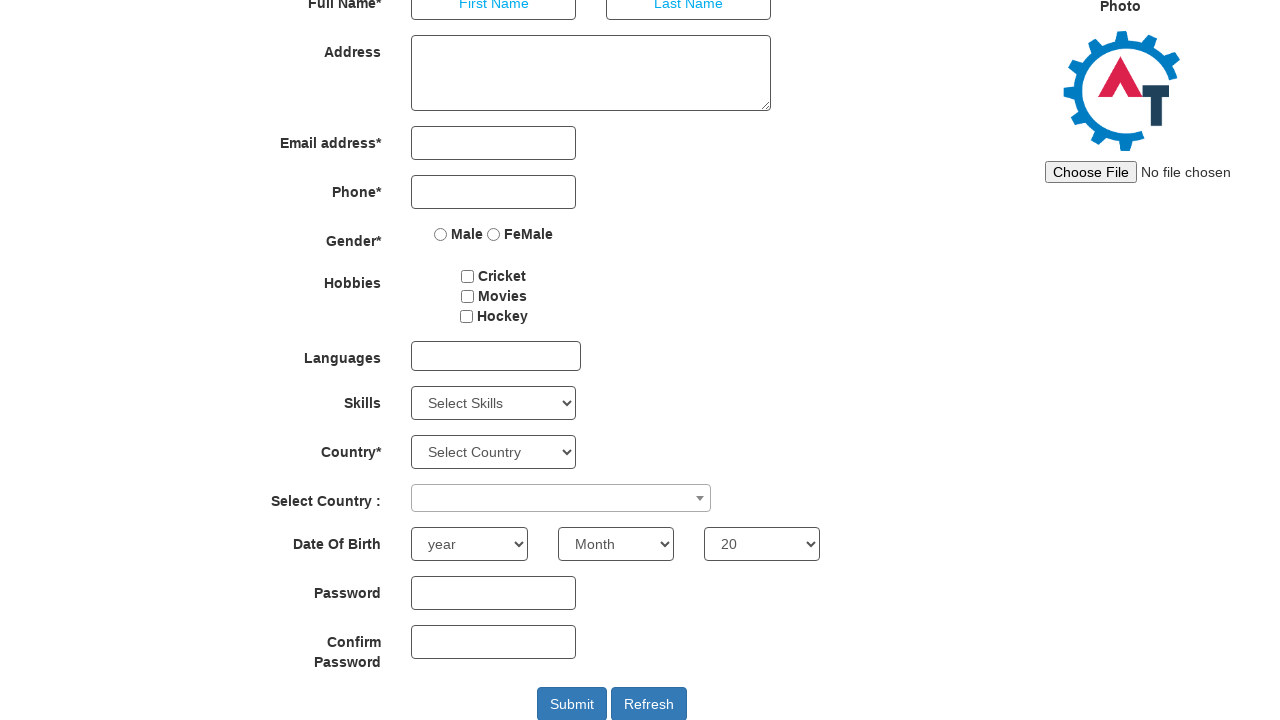

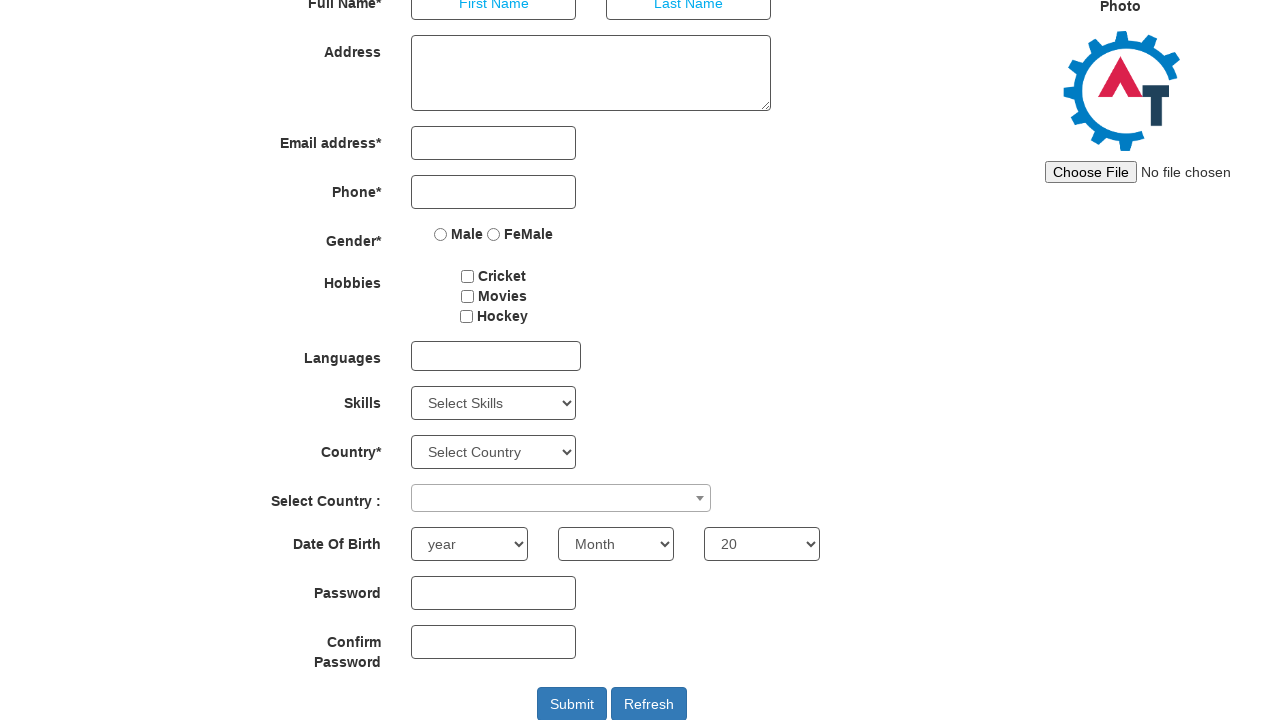